Tests page scrolling functionality by scrolling to different positions using JavaScript execution

Starting URL: https://rahulshettyacademy.com/AutomationPractice/

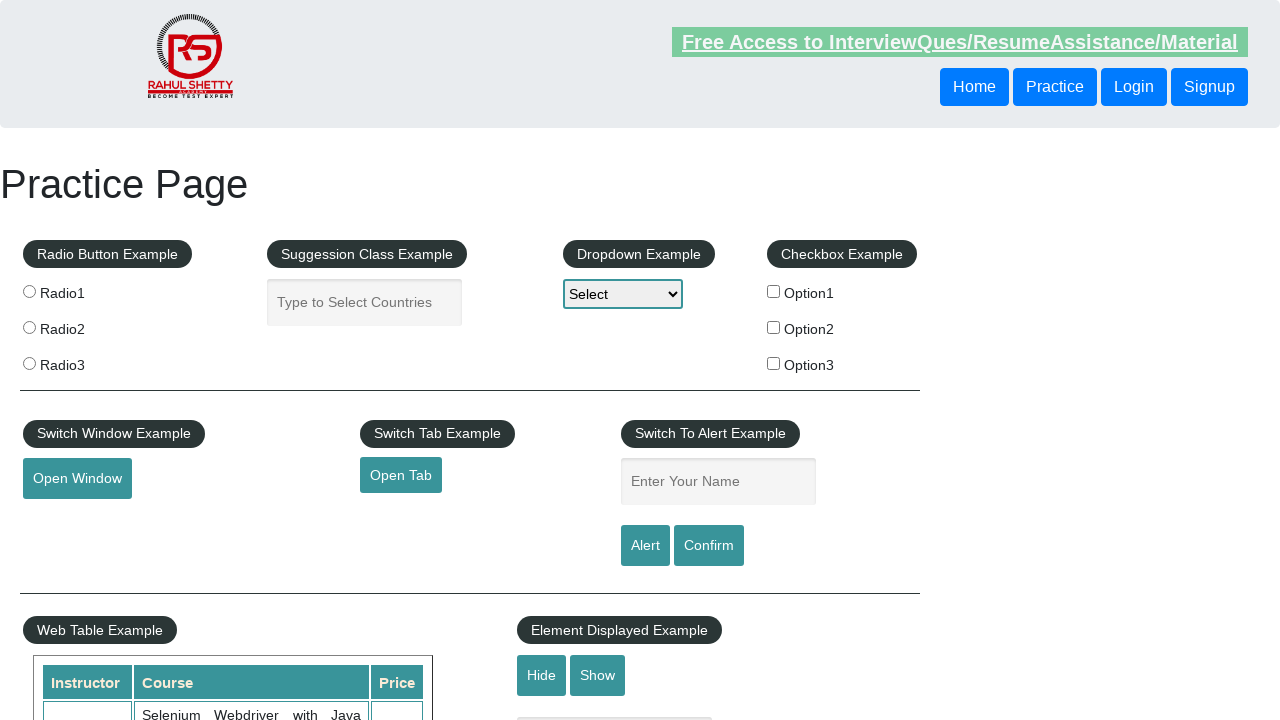

Scrolled down by 800 pixels using JavaScript
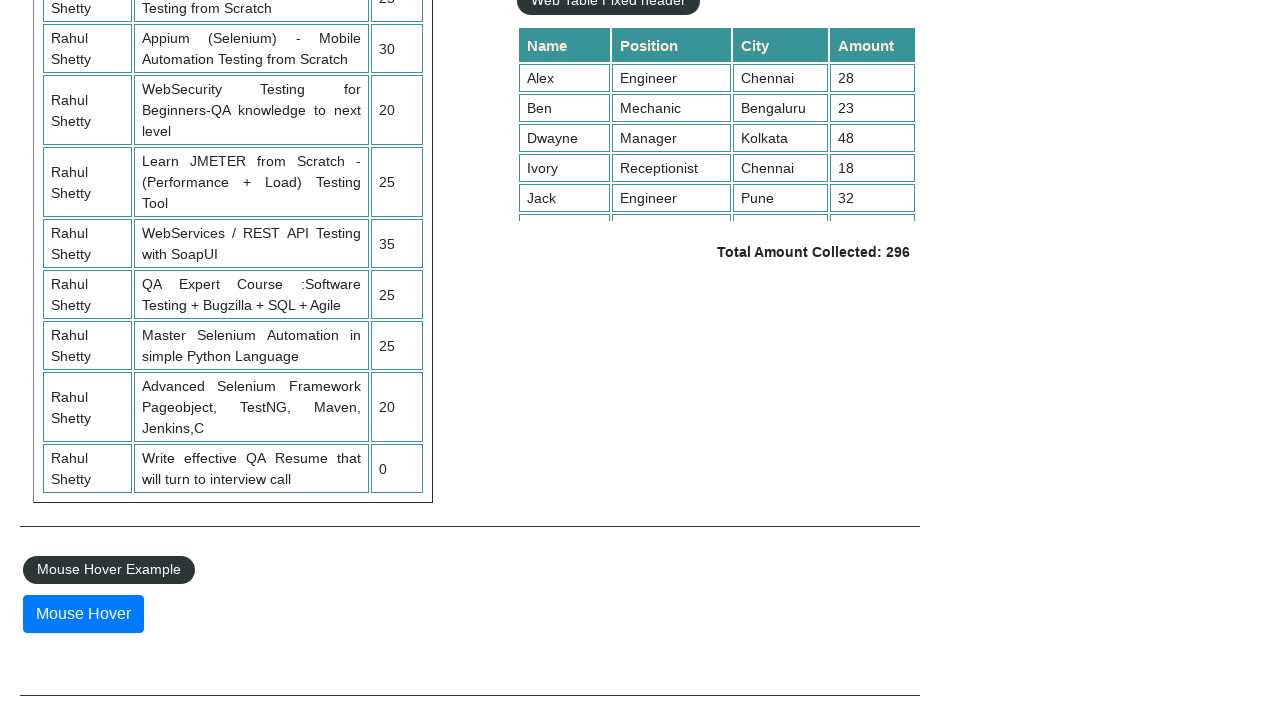

Waited 2 seconds for scroll animation to complete
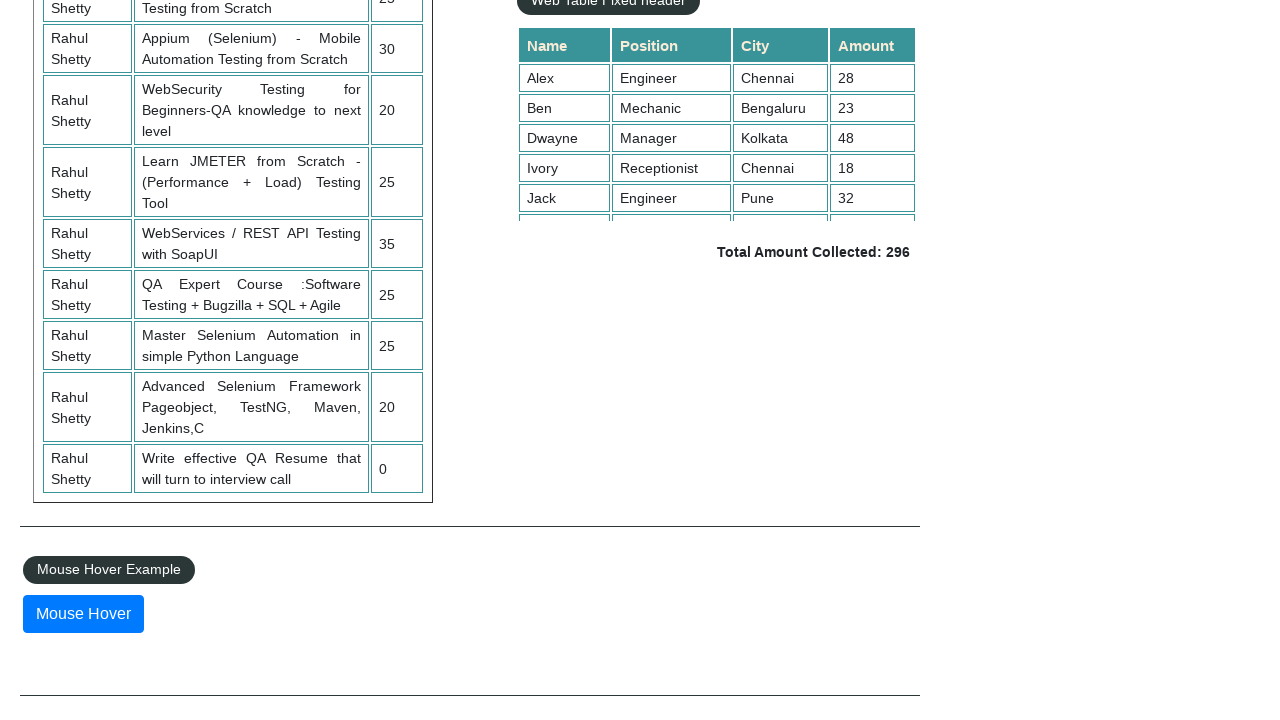

Located the 10th table row element within tableFixHead container
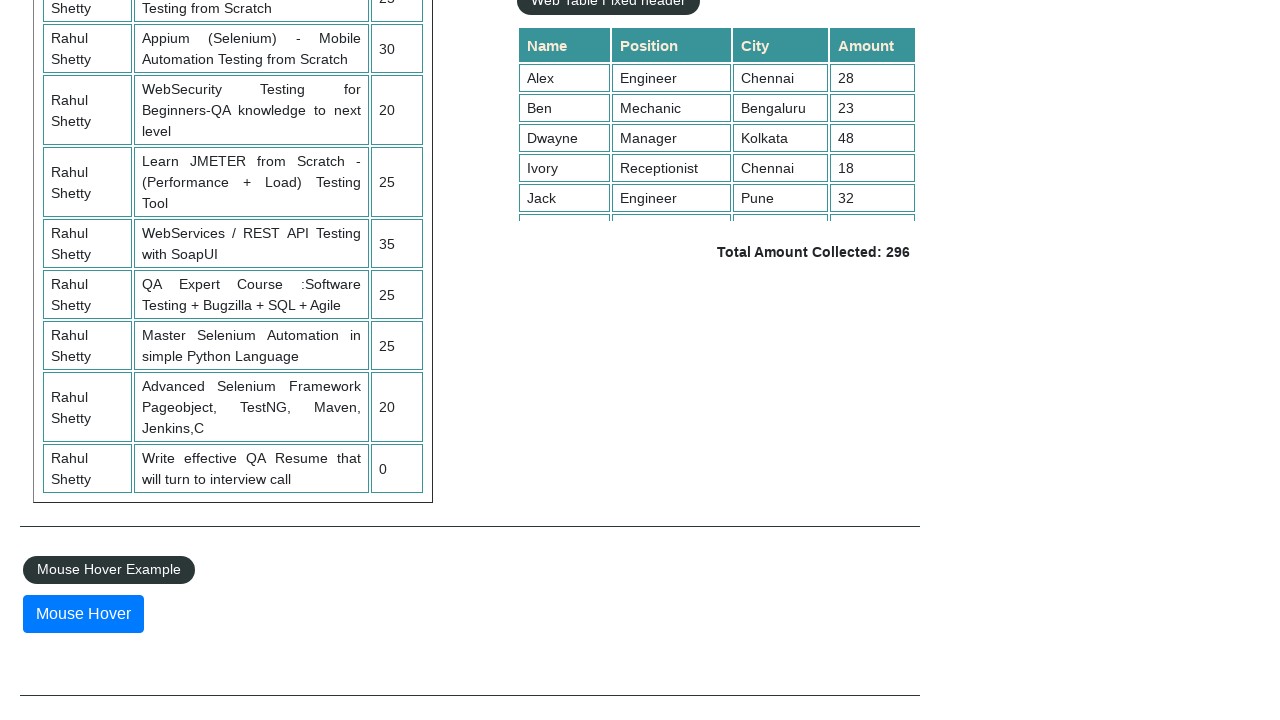

Scrolled to specific table row element into view
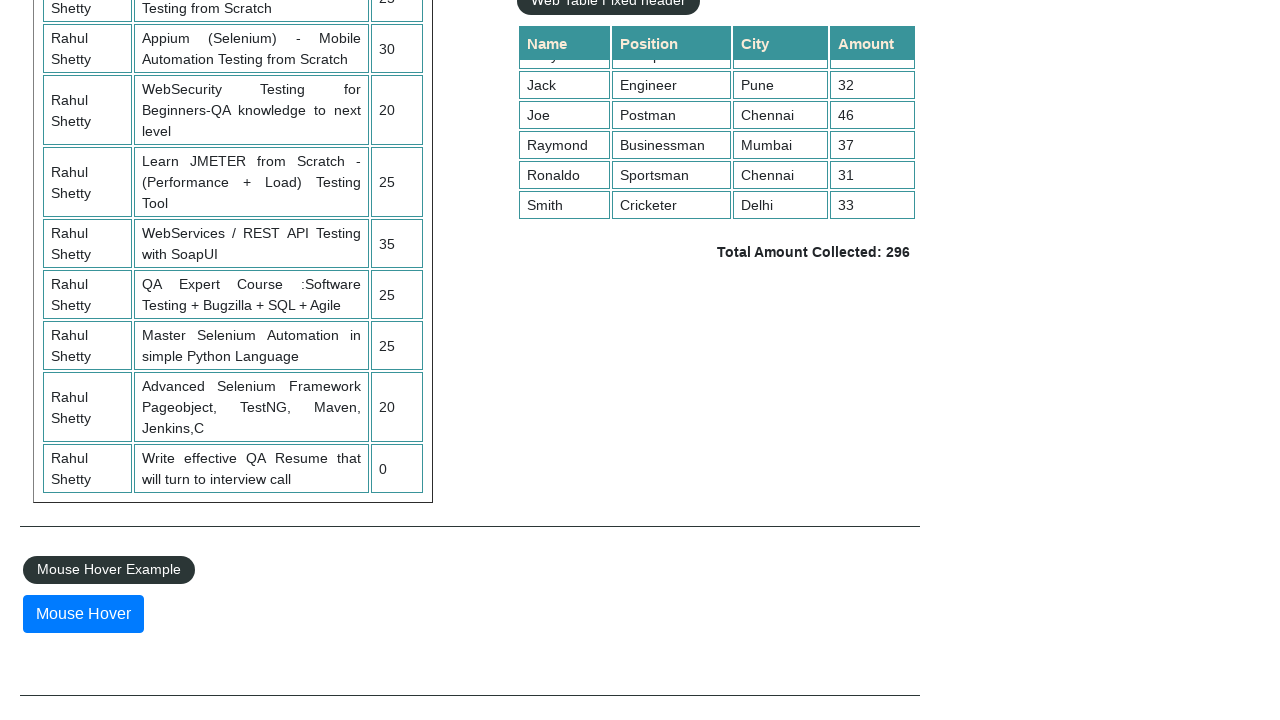

Waited 2 seconds for scroll to element animation to complete
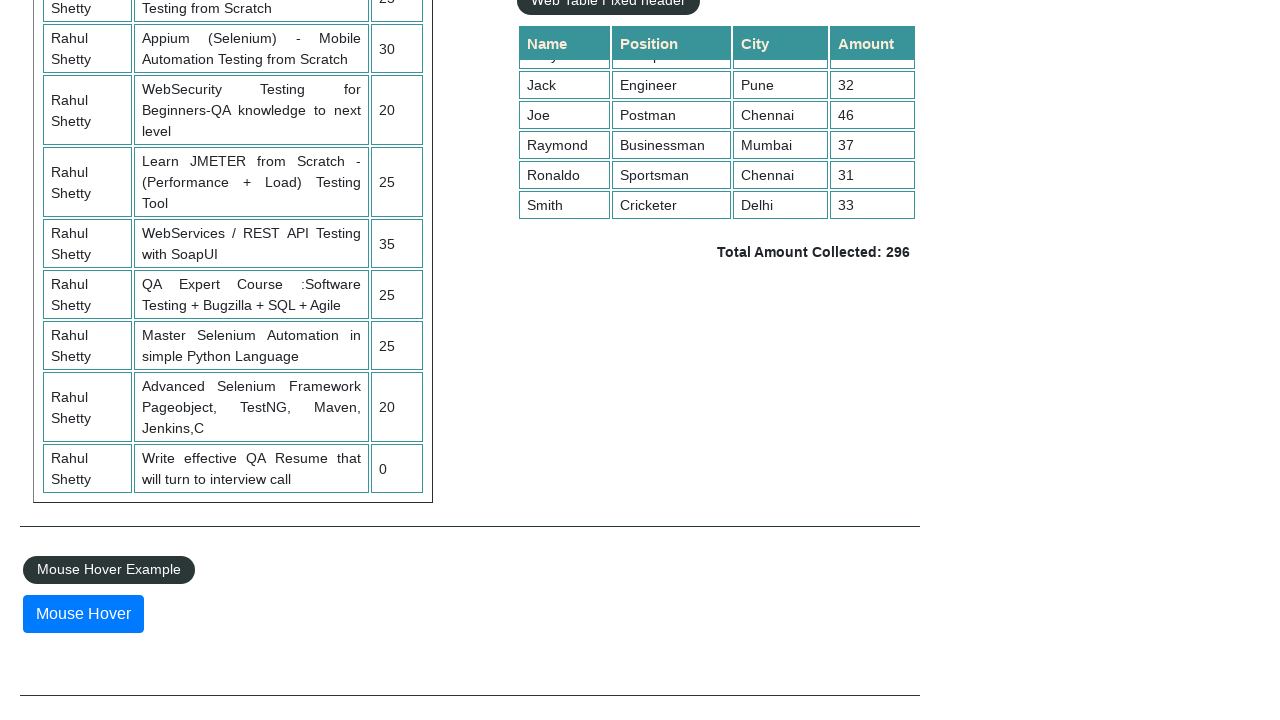

Scrolled to bottom of page using JavaScript
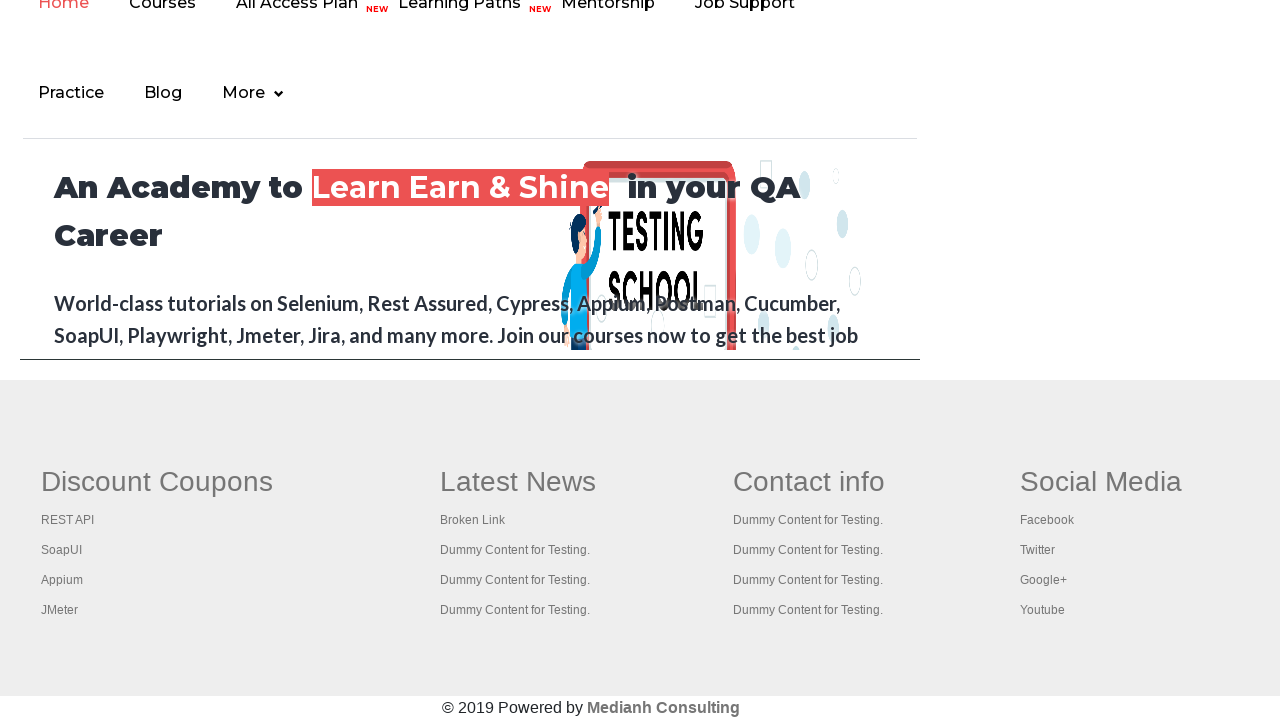

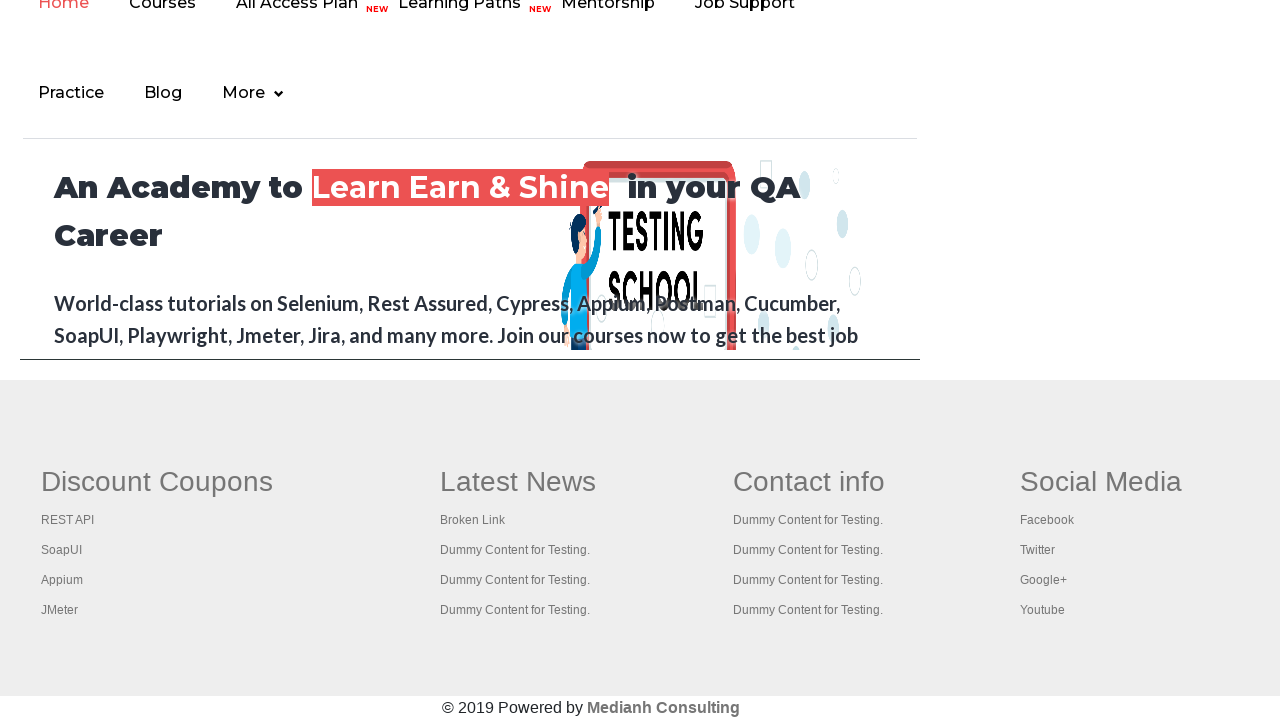